Tests jQuery UI slider functionality by dragging the slider handle to a different position

Starting URL: https://jqueryui.com/resources/demos/slider/default.html

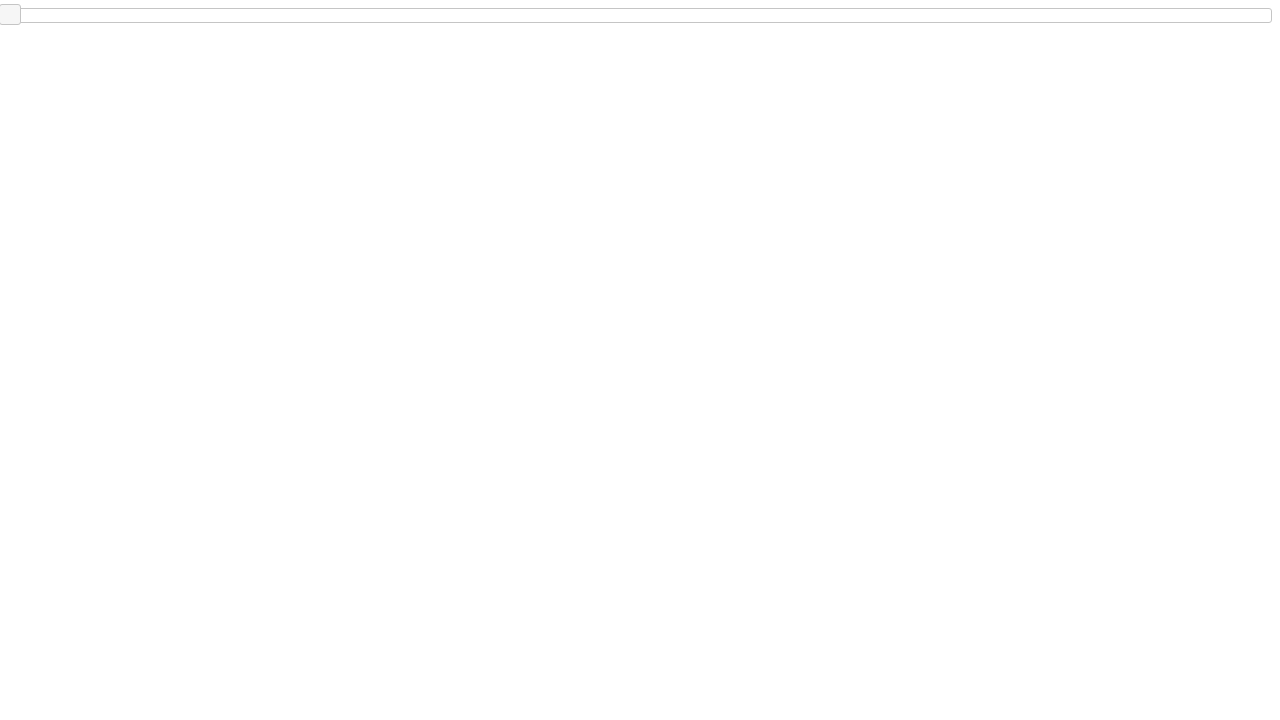

Located the jQuery UI slider handle element
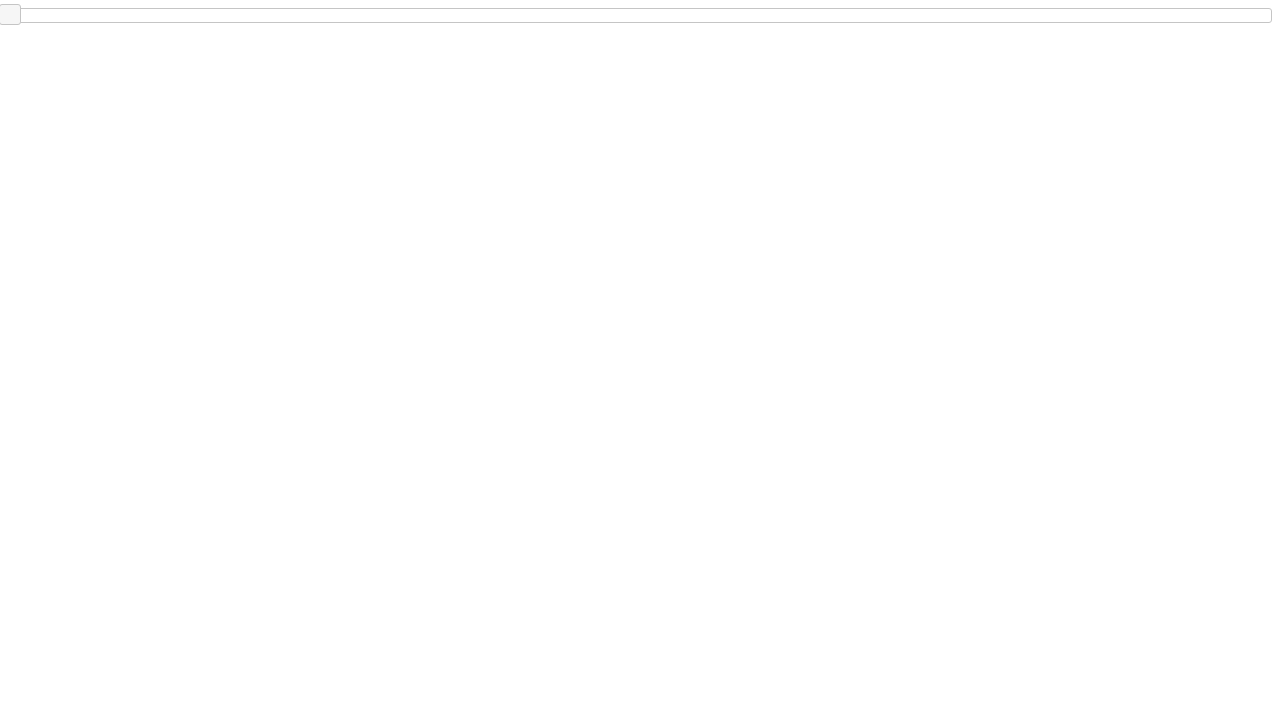

Dragged slider handle 200 pixels to the right at (200, 5)
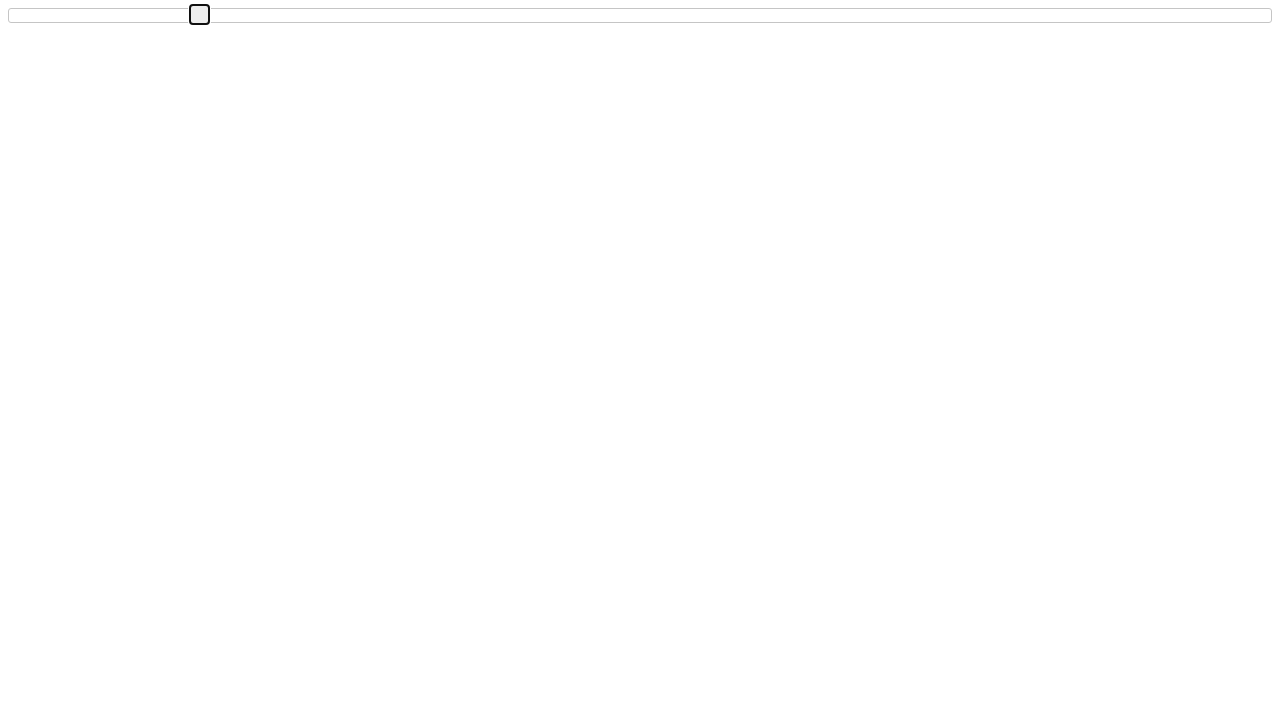

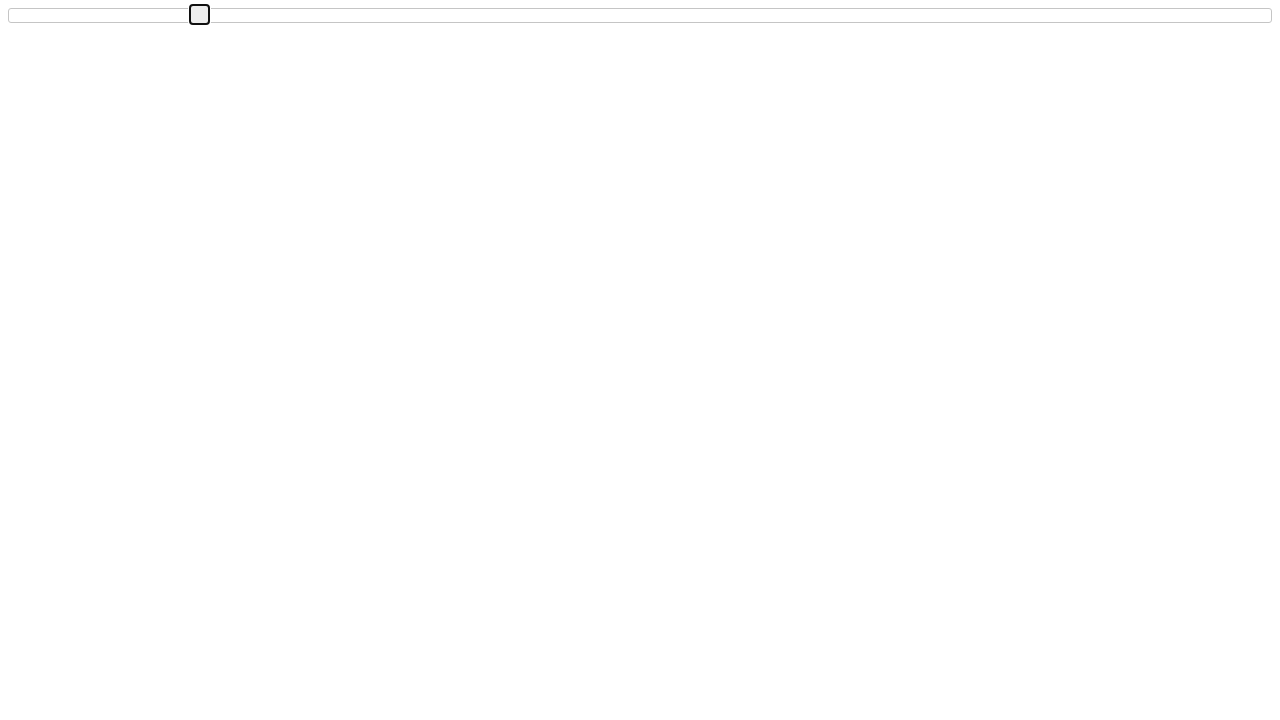